Tests that the "Clear completed" button displays correctly after marking an item as complete.

Starting URL: https://demo.playwright.dev/todomvc

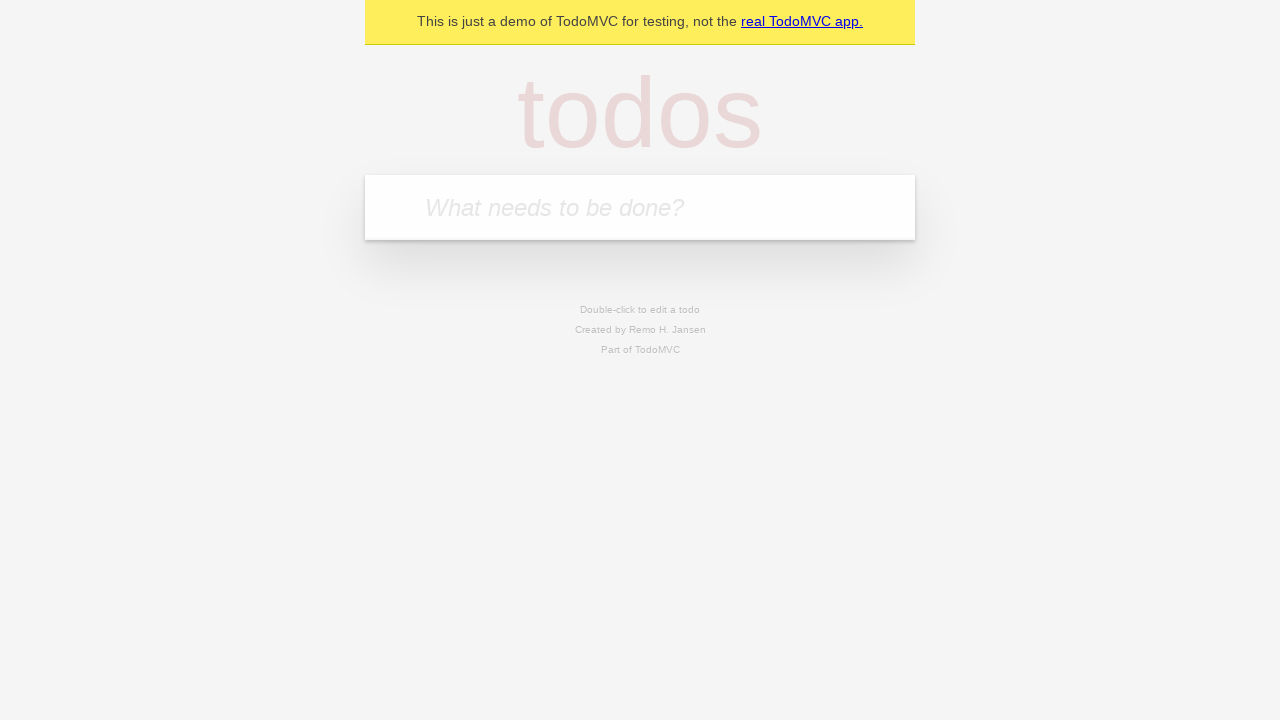

Located the 'What needs to be done?' input field
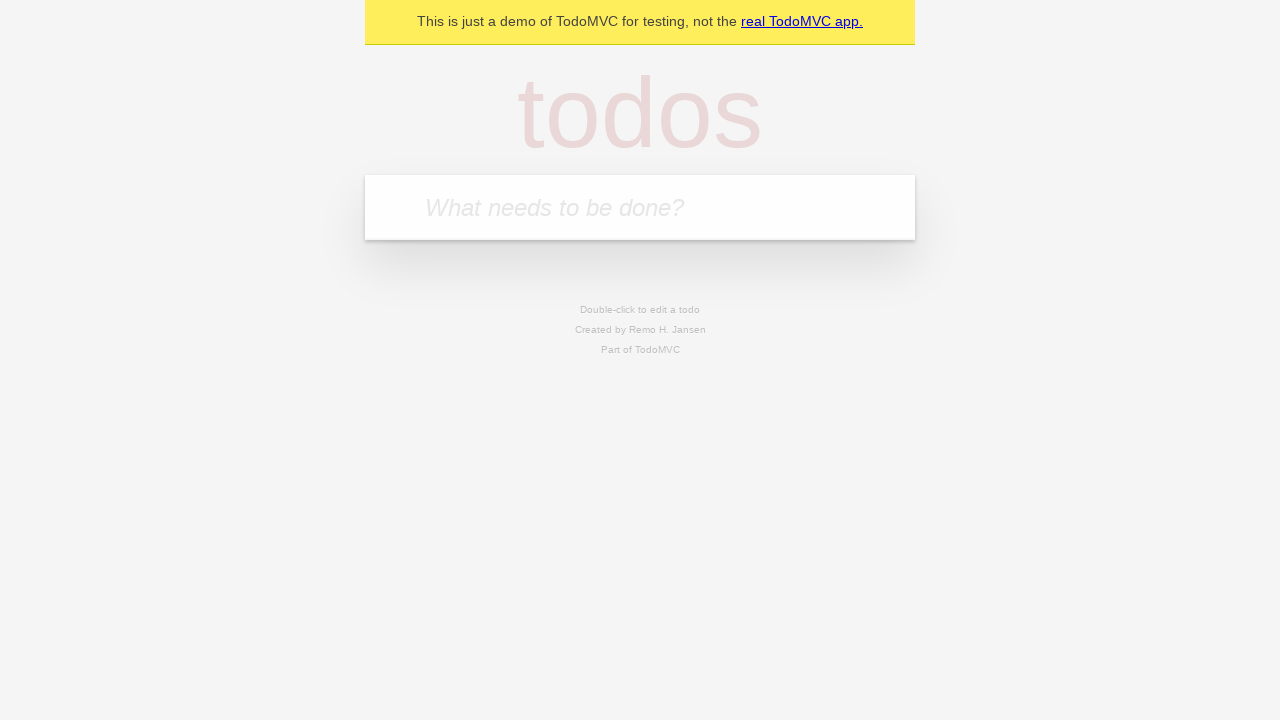

Filled first todo item: 'buy some cheese' on internal:attr=[placeholder="What needs to be done?"i]
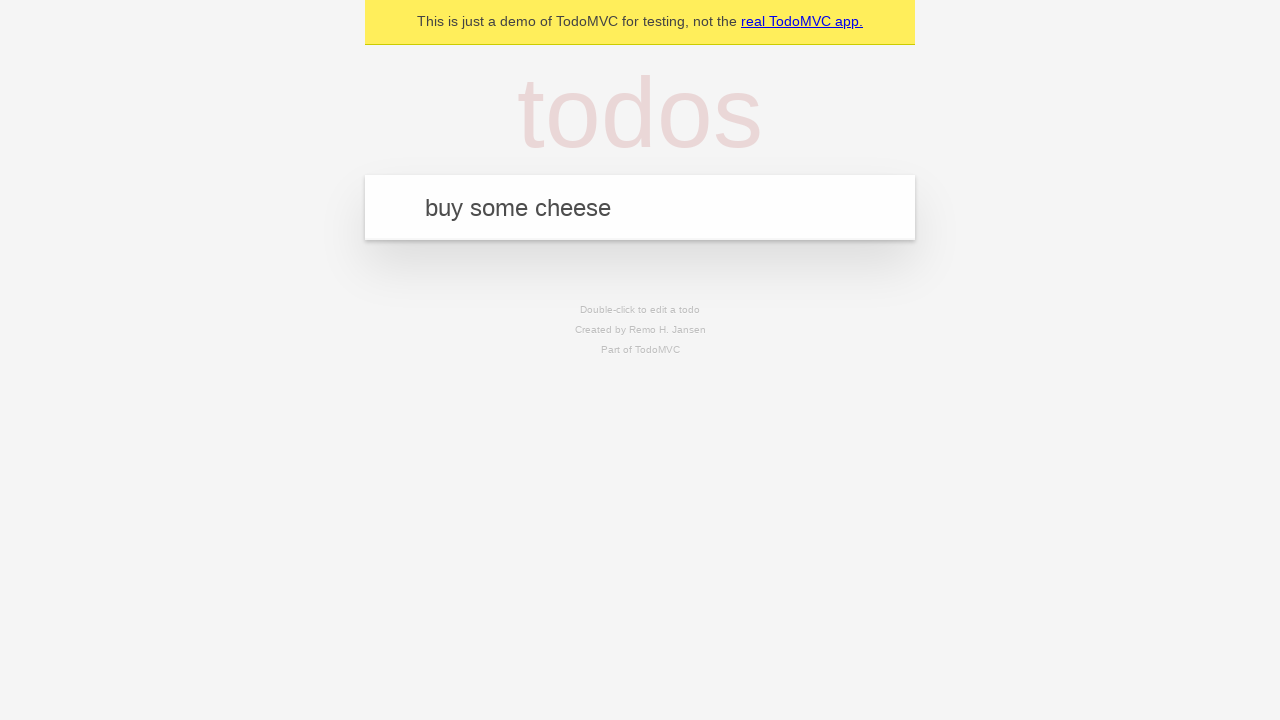

Pressed Enter to add first todo item on internal:attr=[placeholder="What needs to be done?"i]
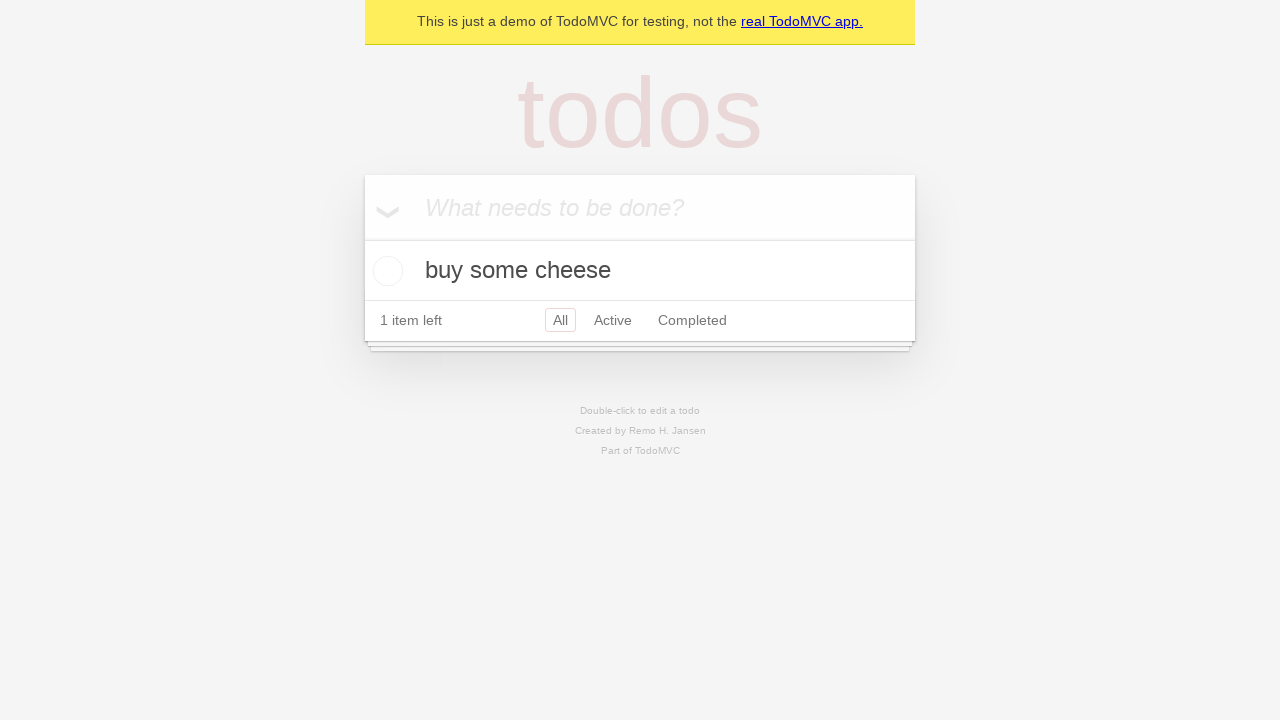

Filled second todo item: 'feed the cat' on internal:attr=[placeholder="What needs to be done?"i]
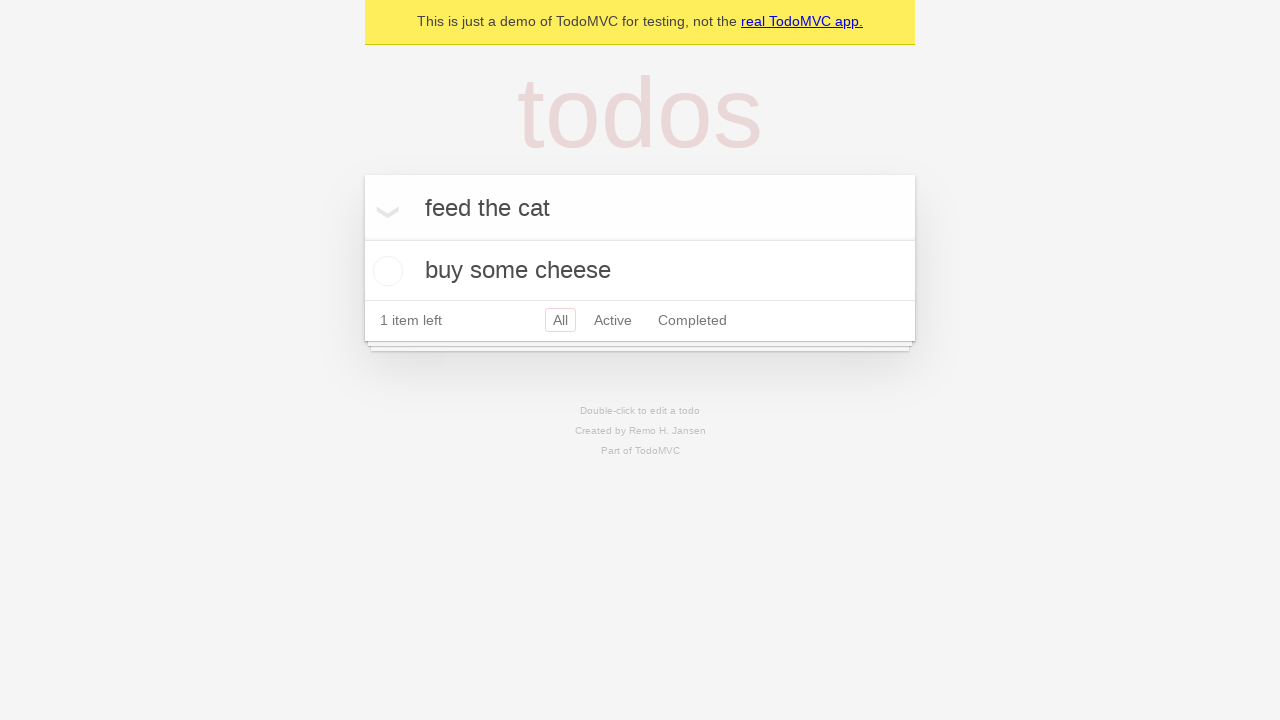

Pressed Enter to add second todo item on internal:attr=[placeholder="What needs to be done?"i]
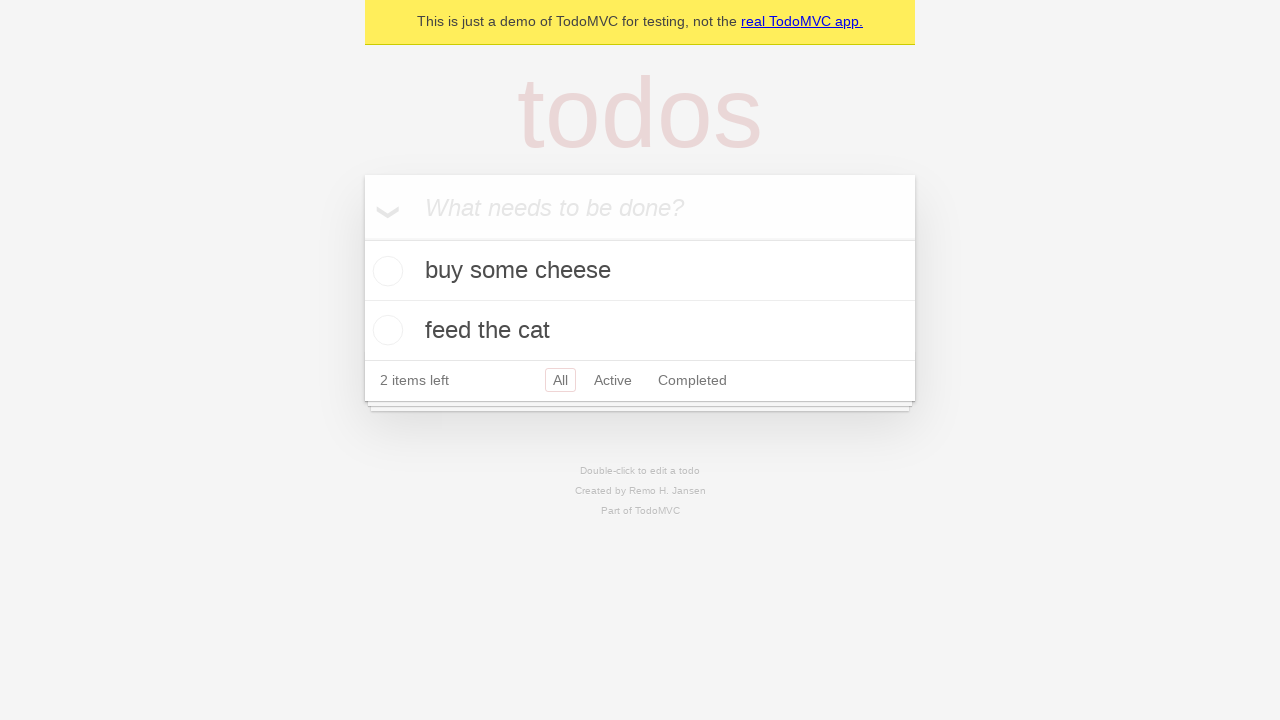

Filled third todo item: 'book a doctors appointment' on internal:attr=[placeholder="What needs to be done?"i]
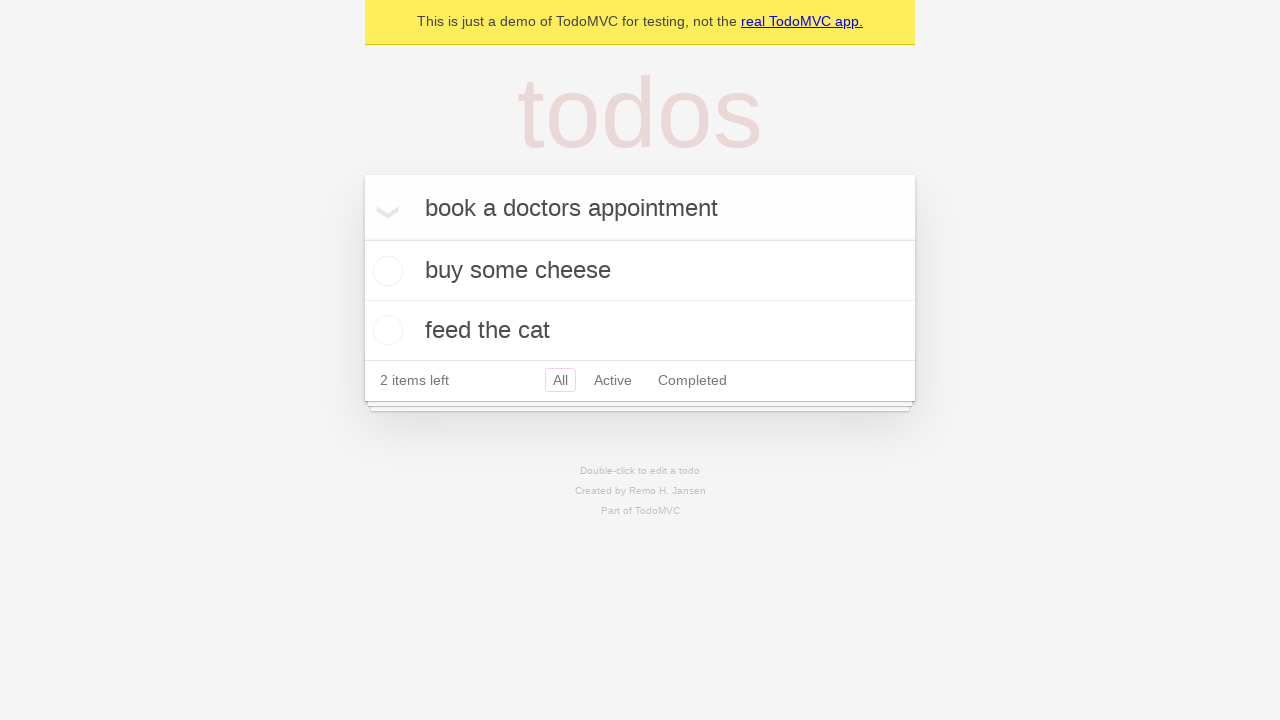

Pressed Enter to add third todo item on internal:attr=[placeholder="What needs to be done?"i]
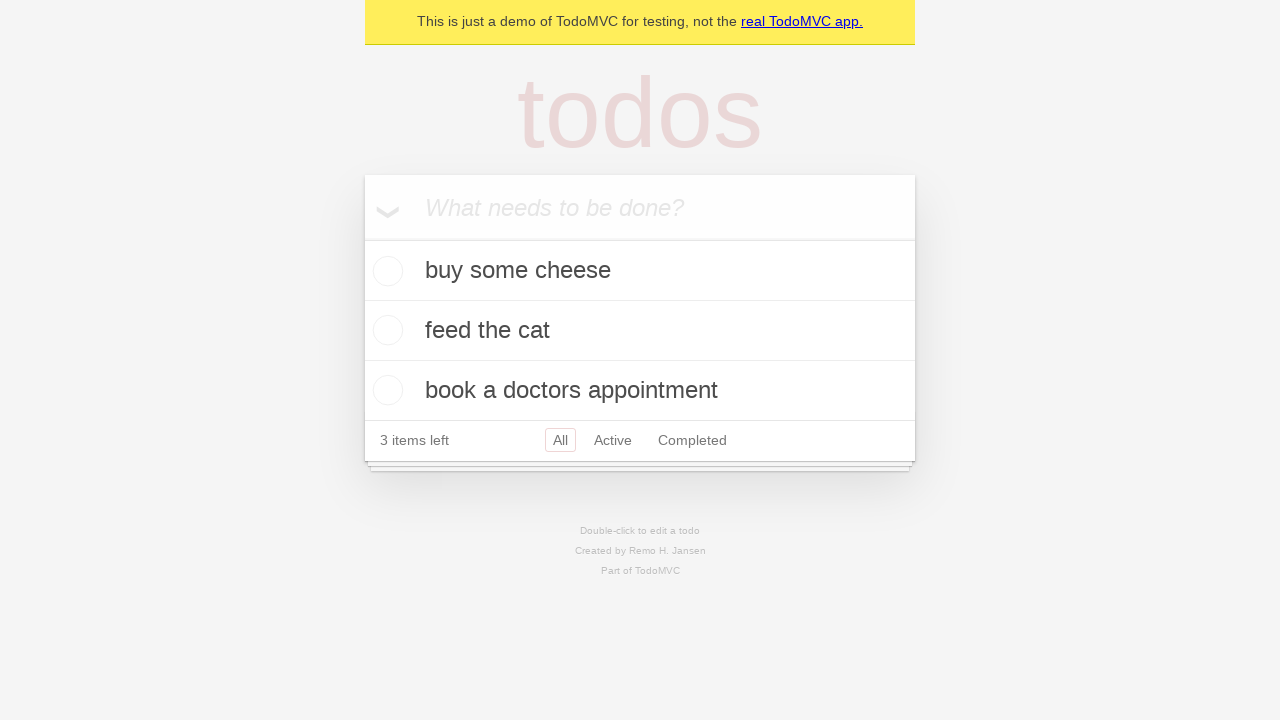

Marked first todo item as complete by clicking its checkbox at (385, 271) on .todo-list li .toggle >> nth=0
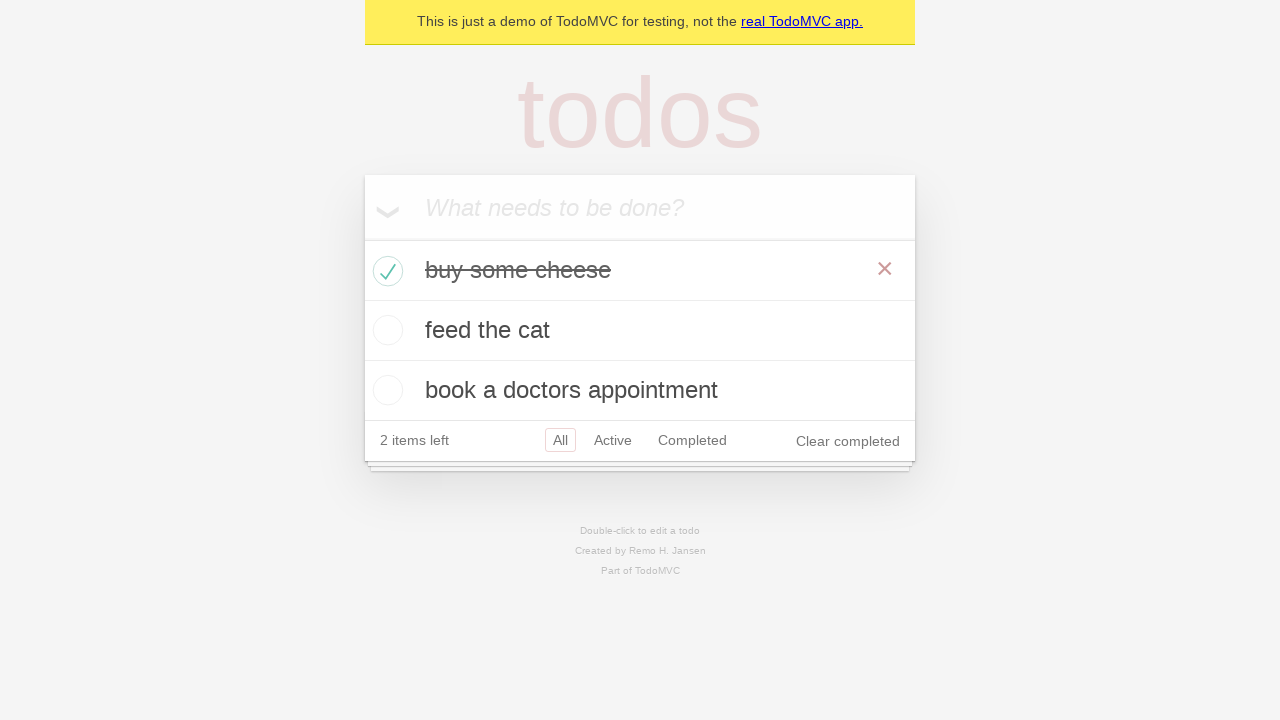

'Clear completed' button is now visible after marking item as complete
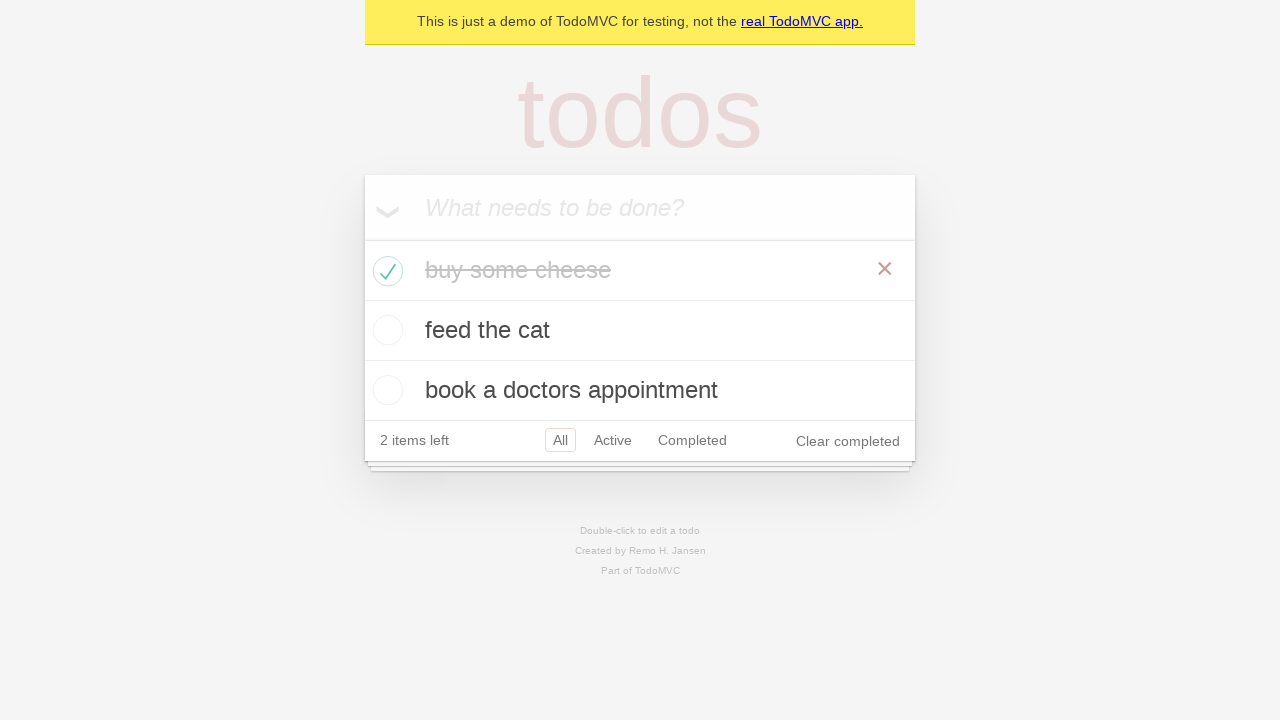

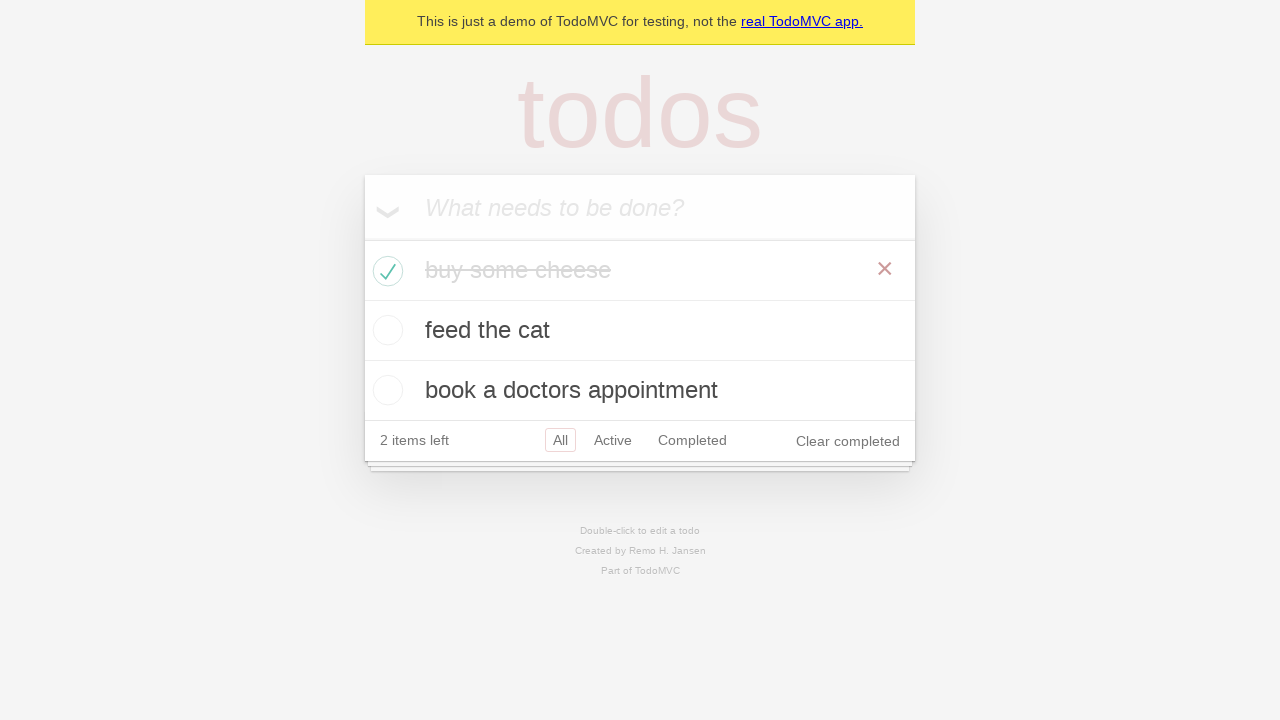